Navigates to a car sharing website, clicks on the More menu button, then clicks on Rental Reviews link to reach the rental reviews page

Starting URL: https://carshare.yomafleet.com/

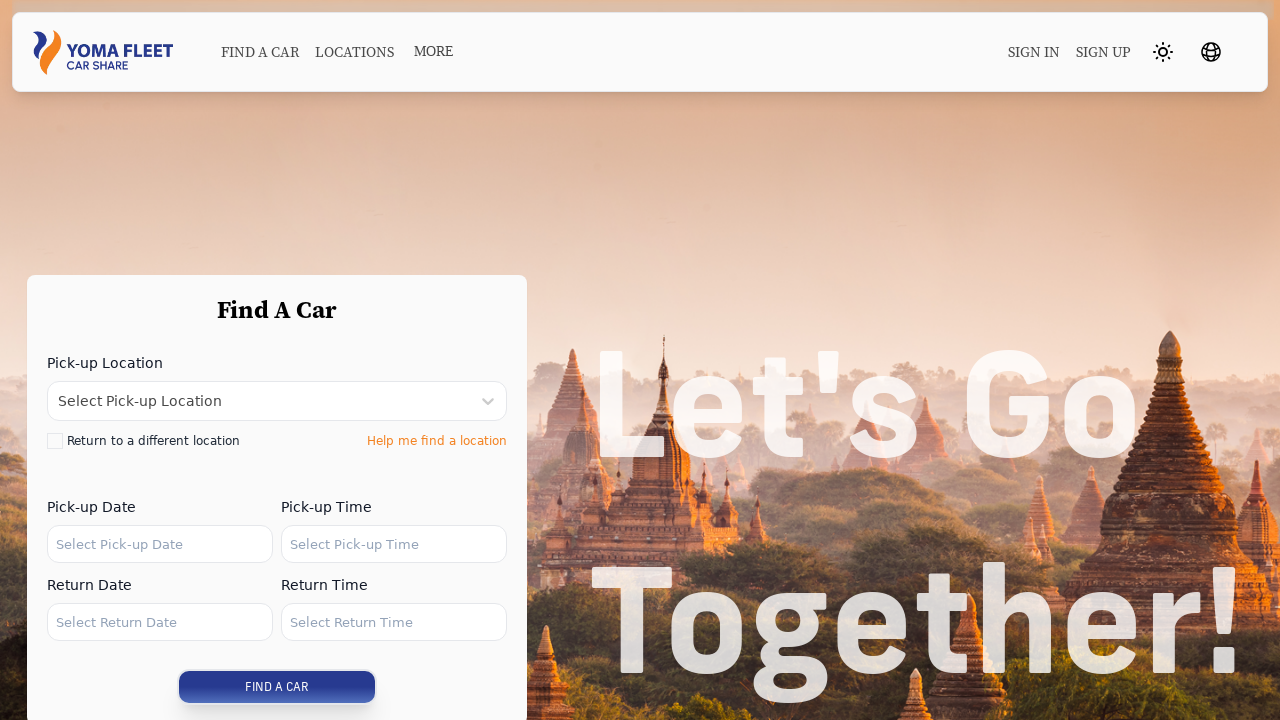

Waited for More menu button to be available
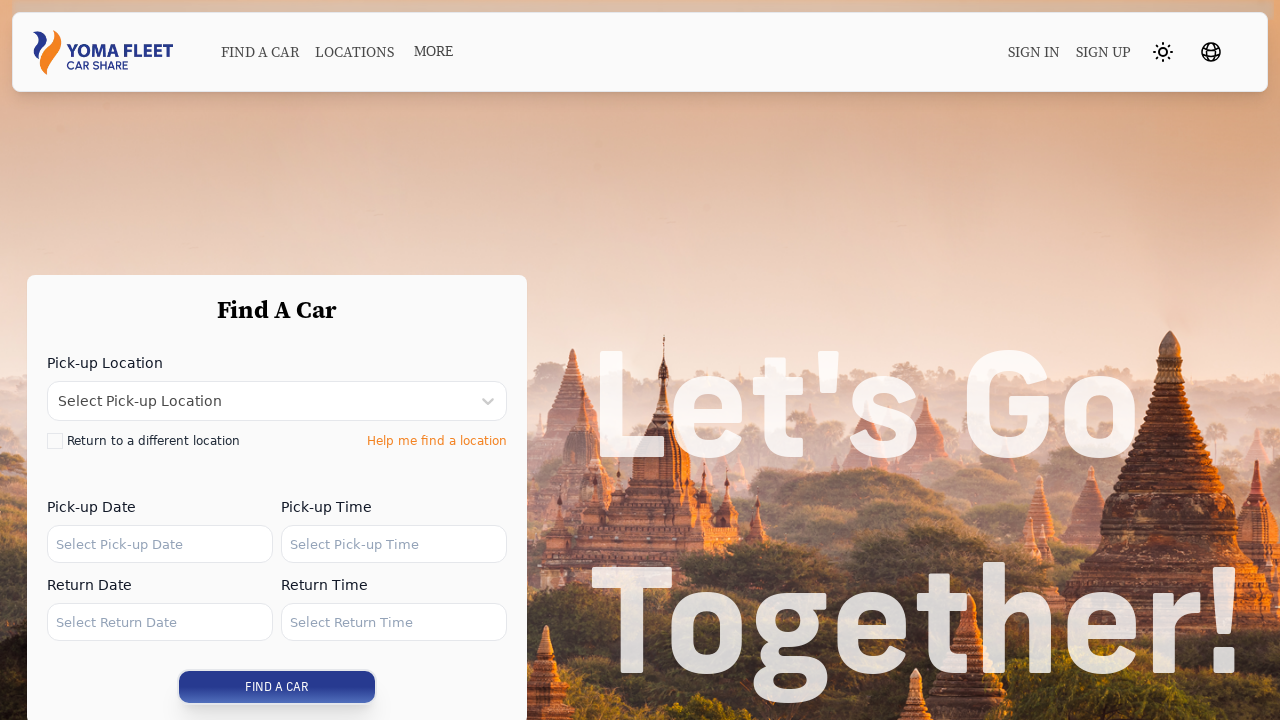

Clicked the More menu button at (434, 52) on xpath=//button[.//span[text()="More"]]
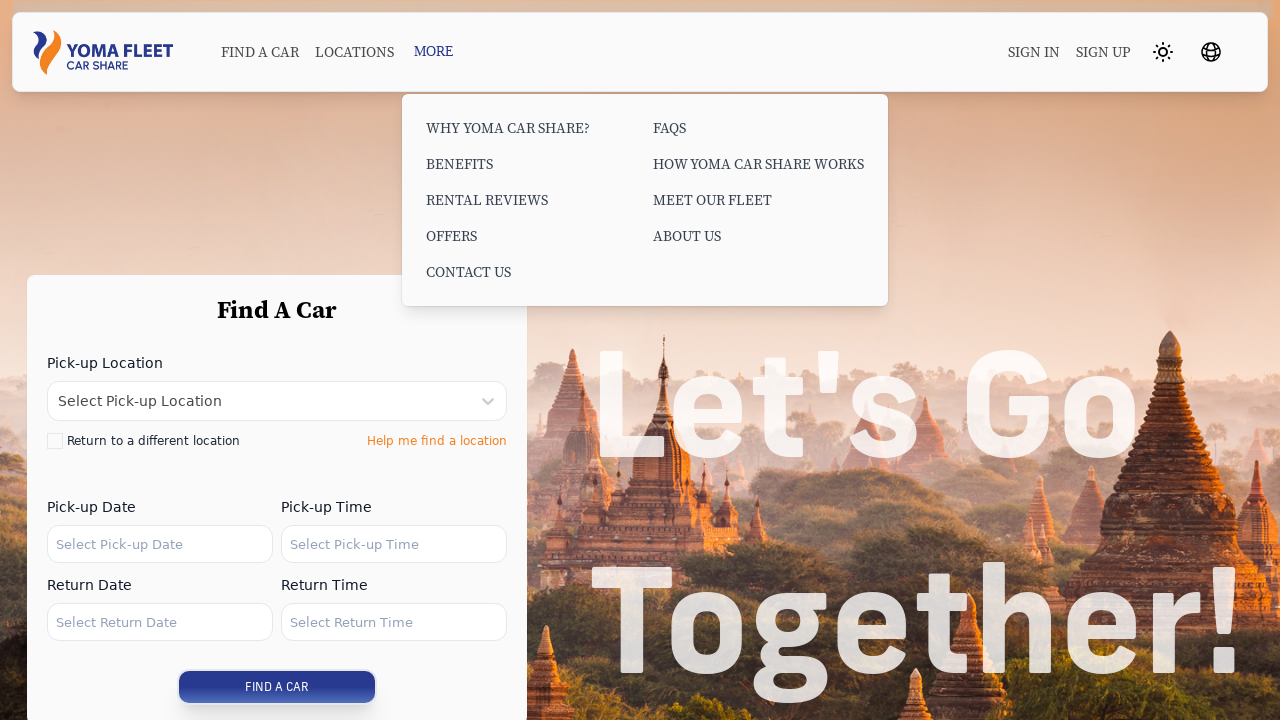

Waited for menu to expand
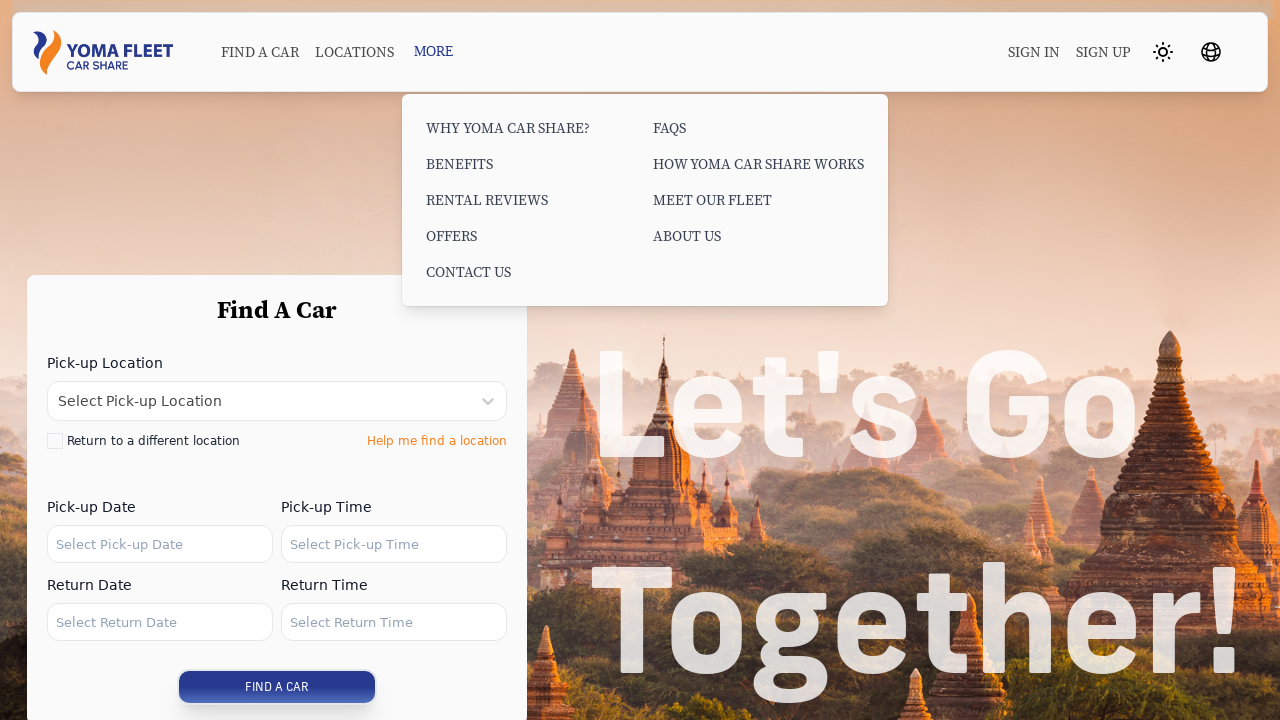

Clicked on Rental Reviews link at (532, 200) on xpath=//a[text()="Rental Reviews"]
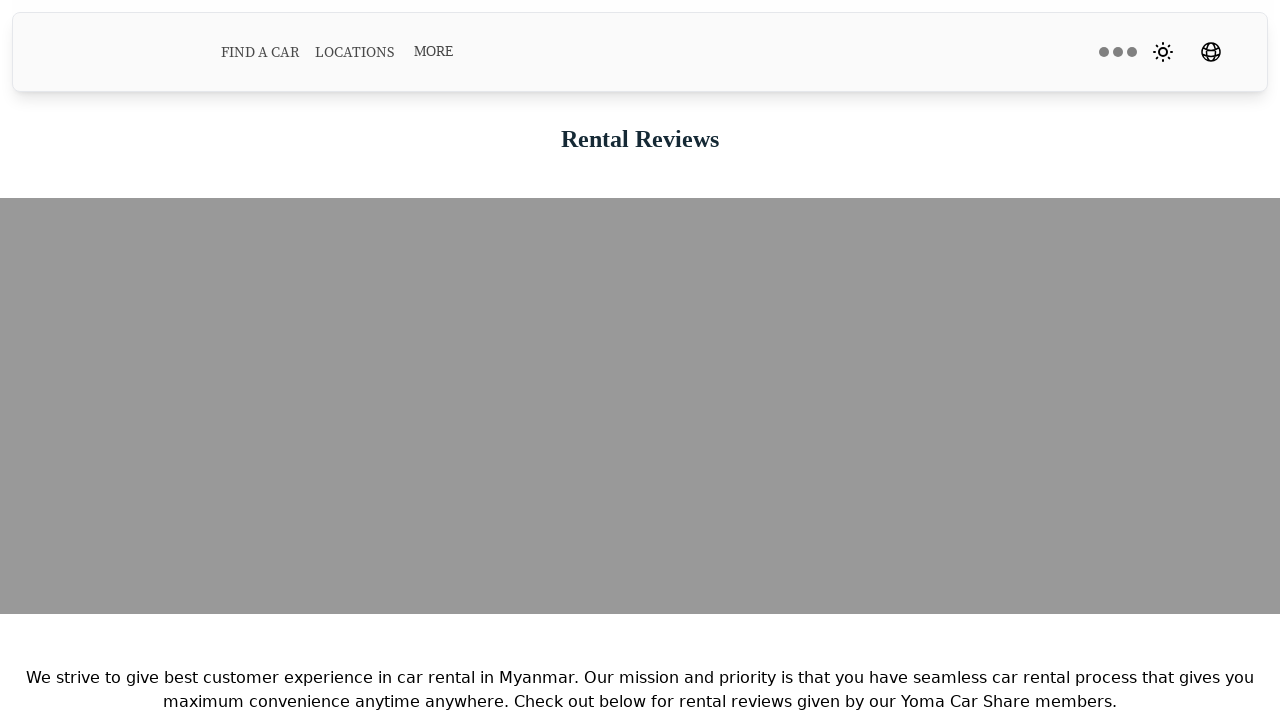

Waited for navigation to rental reviews page
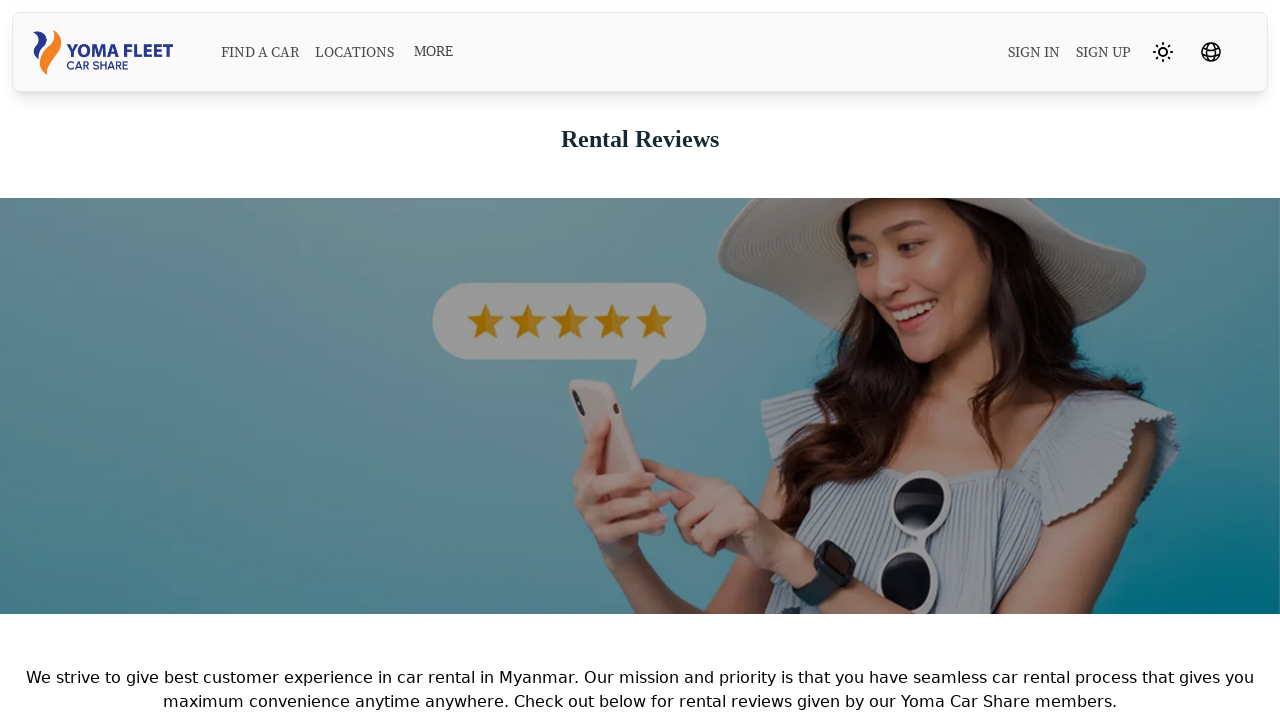

Verified that rental-reviews URL is present in current page URL
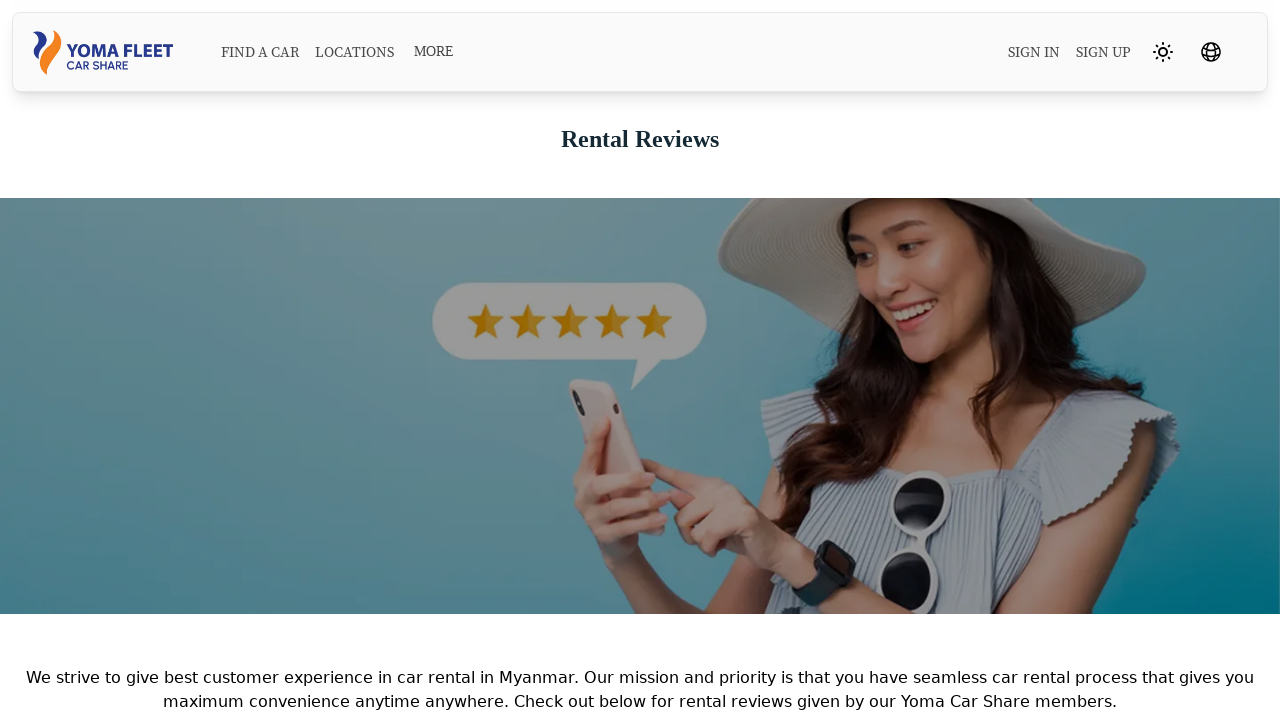

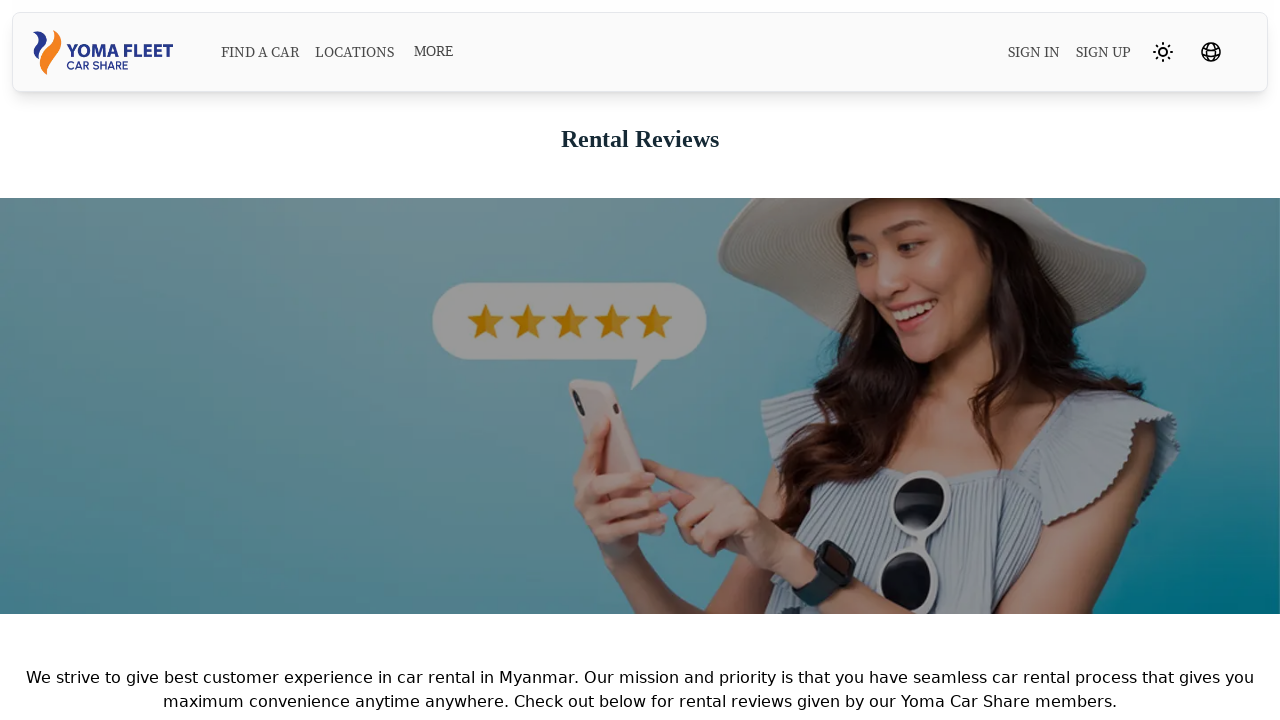